Navigates to Microsoft Learn documentation homepage and scrolls down the page multiple times to load dynamic content.

Starting URL: https://learn.microsoft.com/en-us/

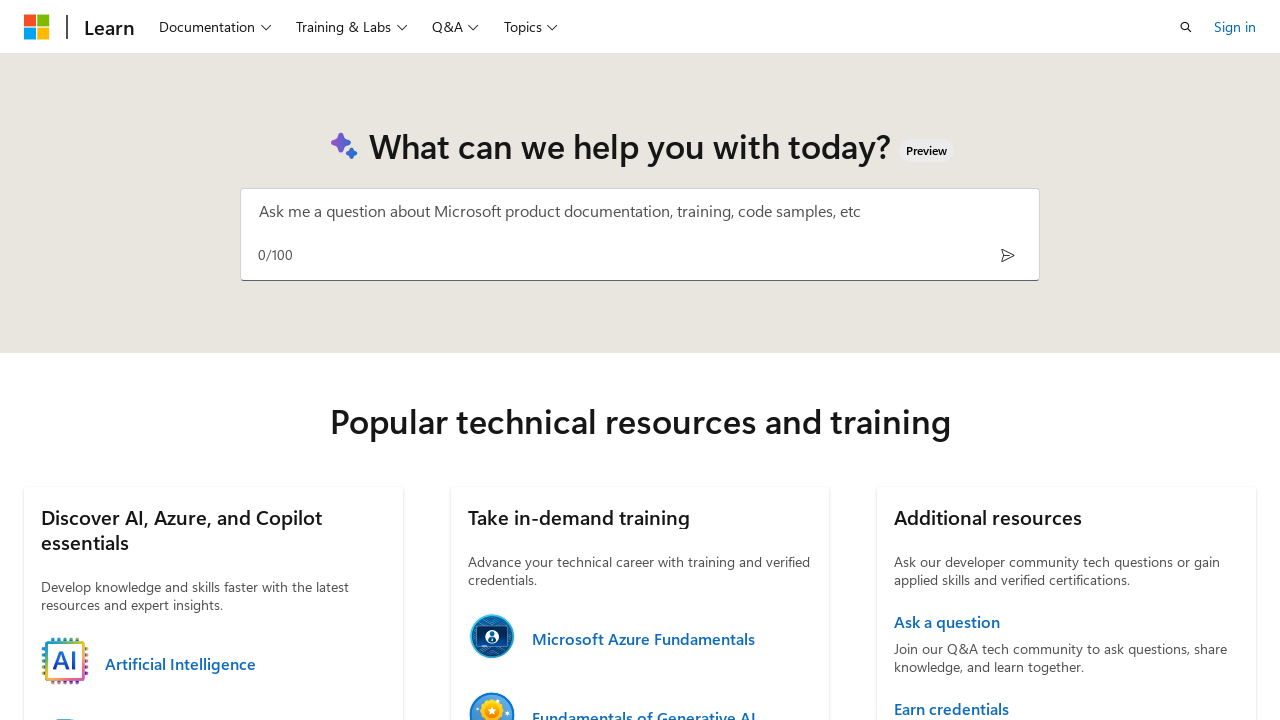

Waited for page to reach networkidle state
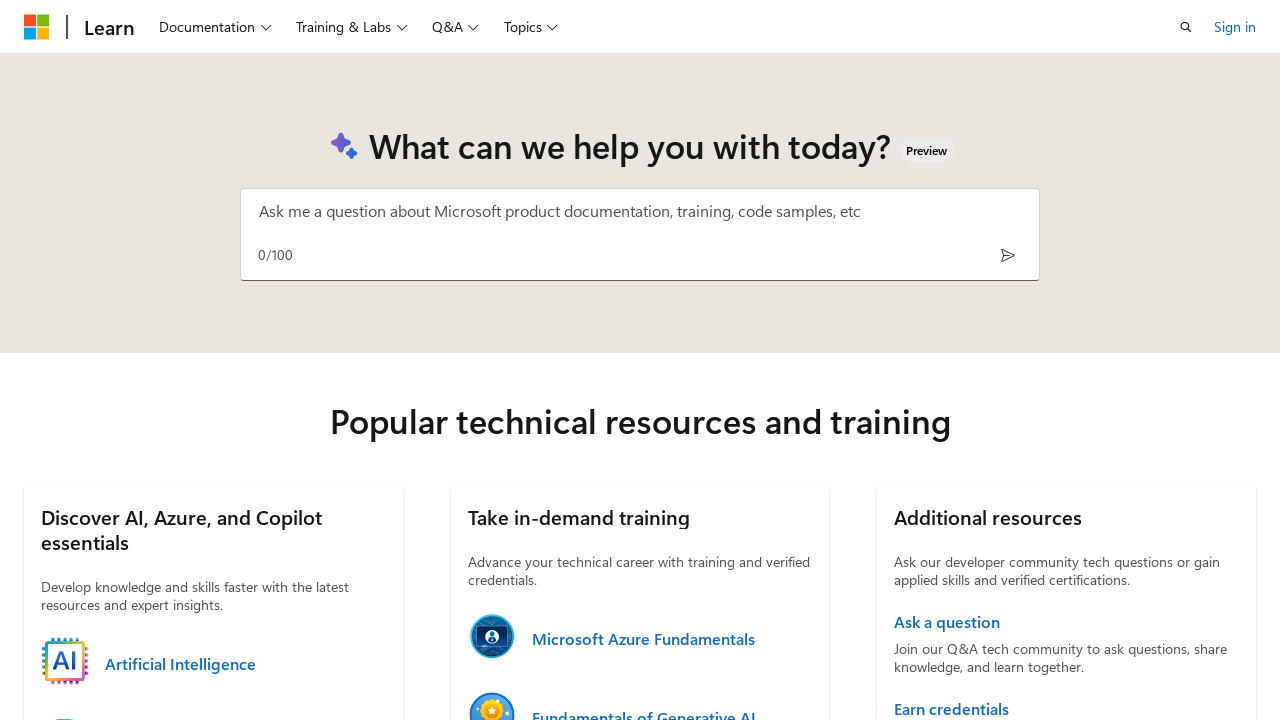

Waited 2 seconds for initial content to render
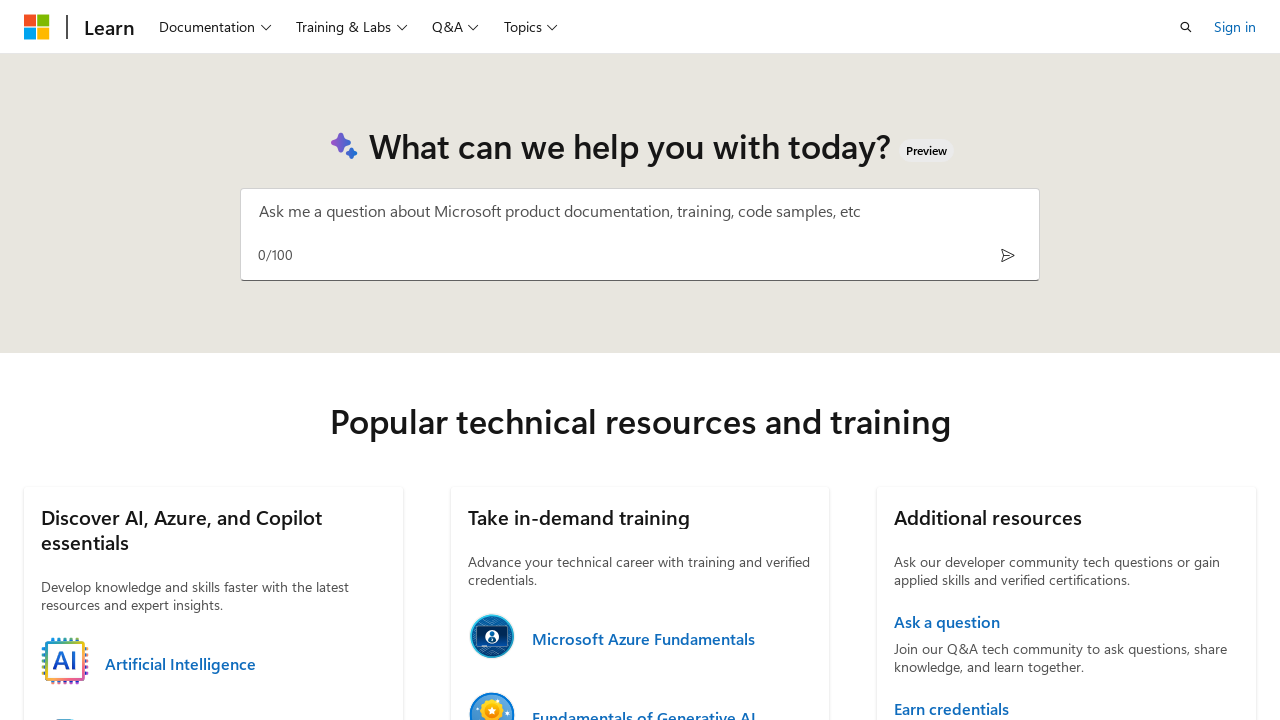

Scrolled down the page (scroll iteration 1/15)
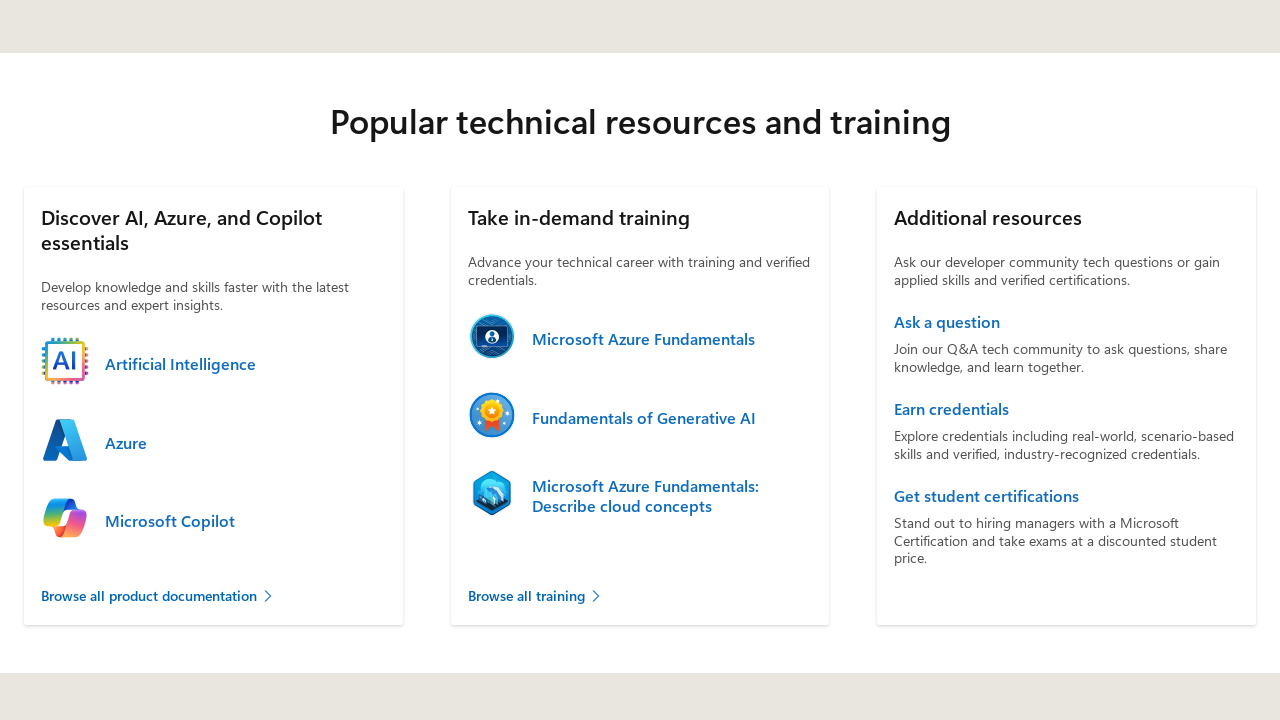

Waited 200ms for dynamic content to load after scroll 1/15
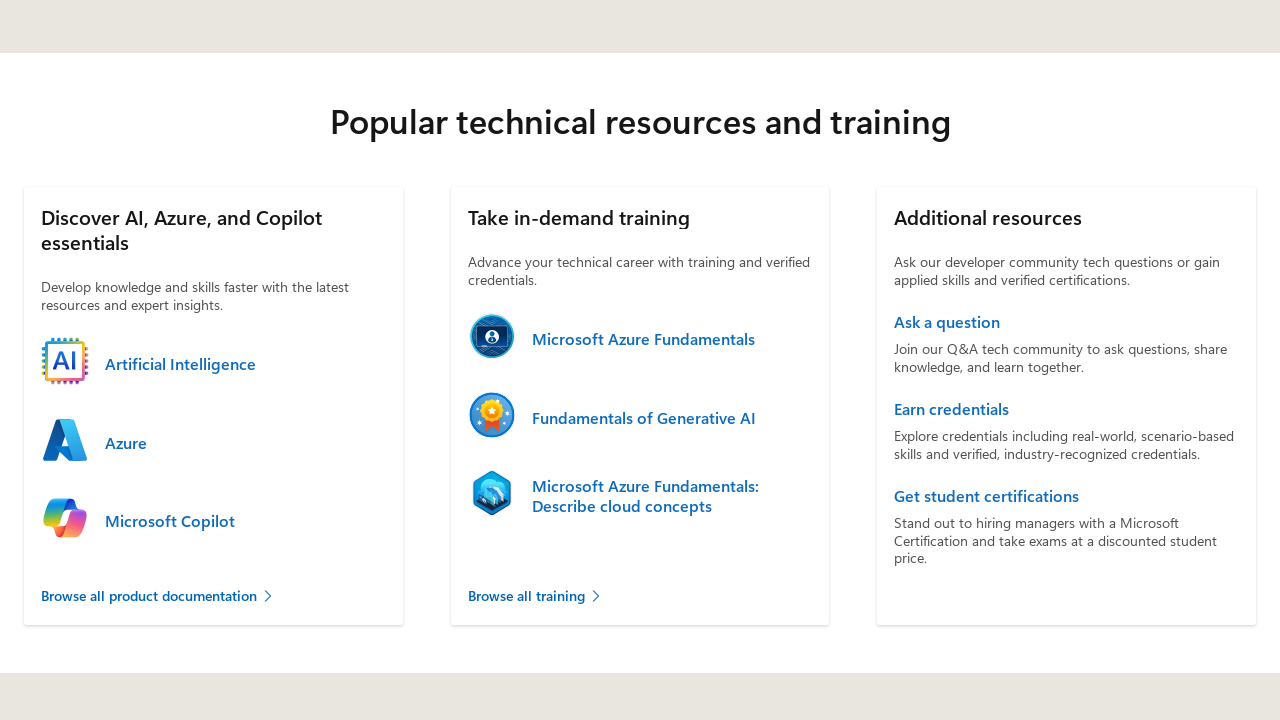

Scrolled down the page (scroll iteration 2/15)
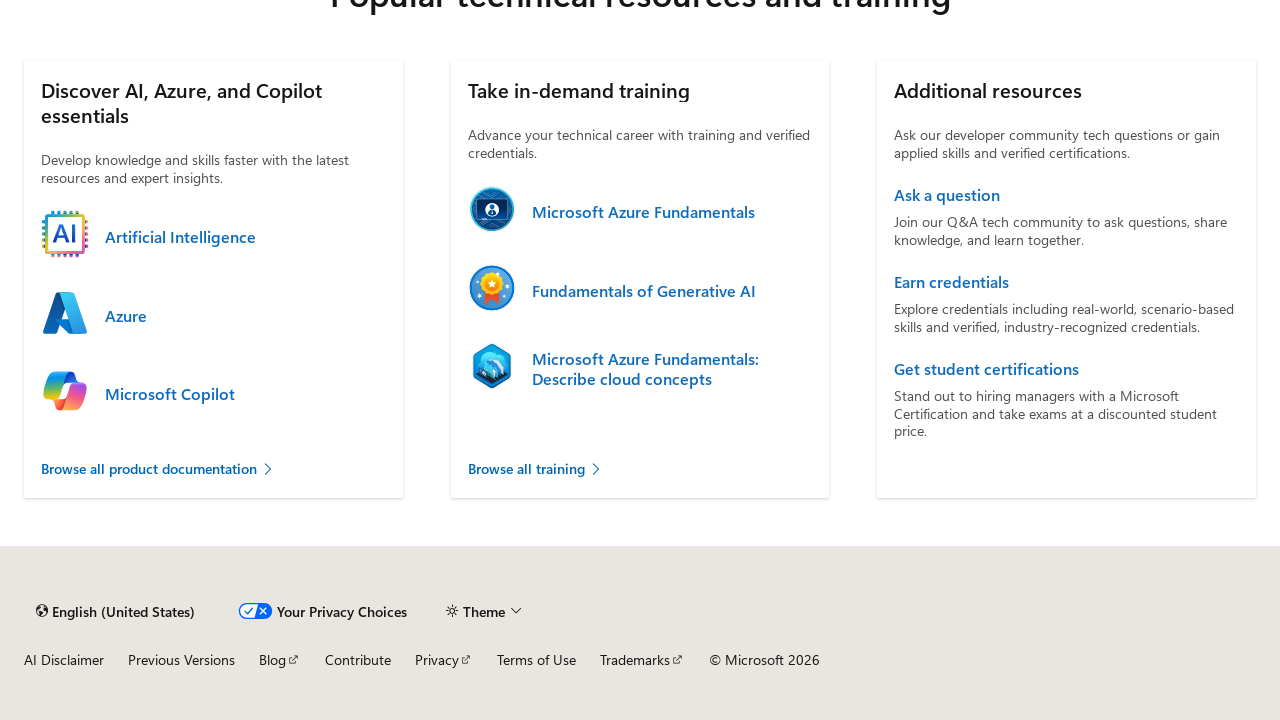

Waited 200ms for dynamic content to load after scroll 2/15
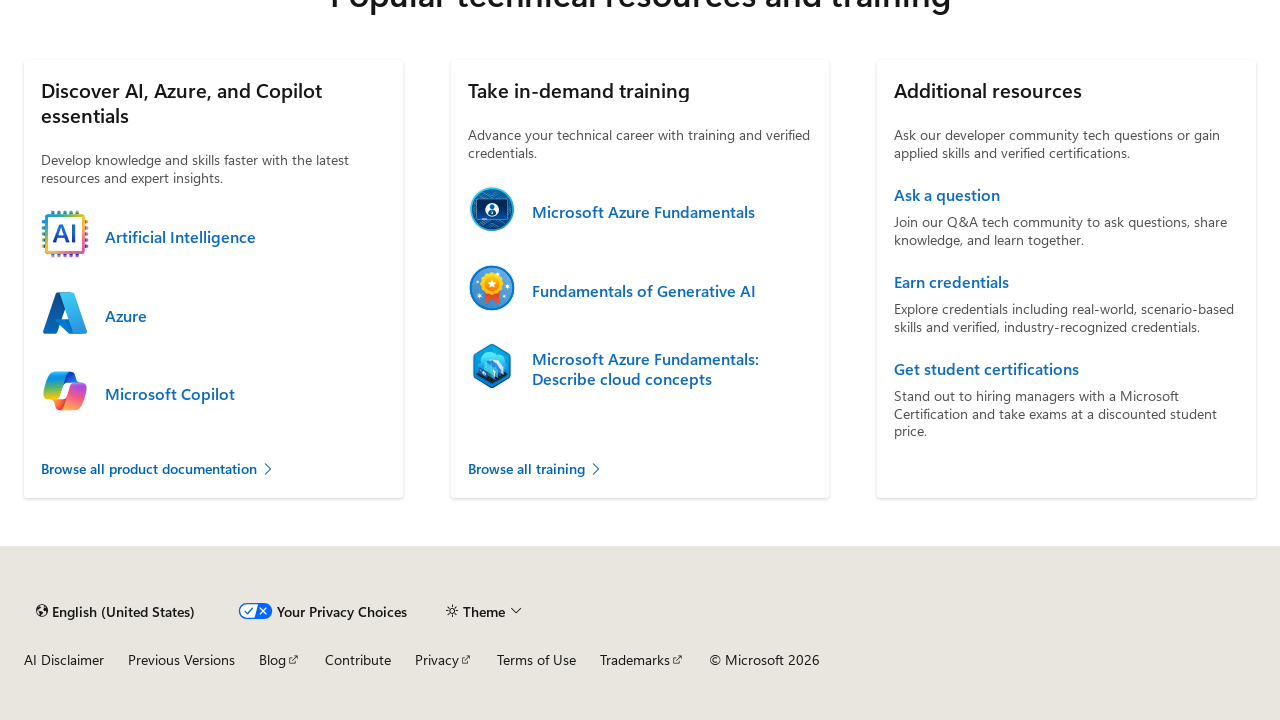

Scrolled down the page (scroll iteration 3/15)
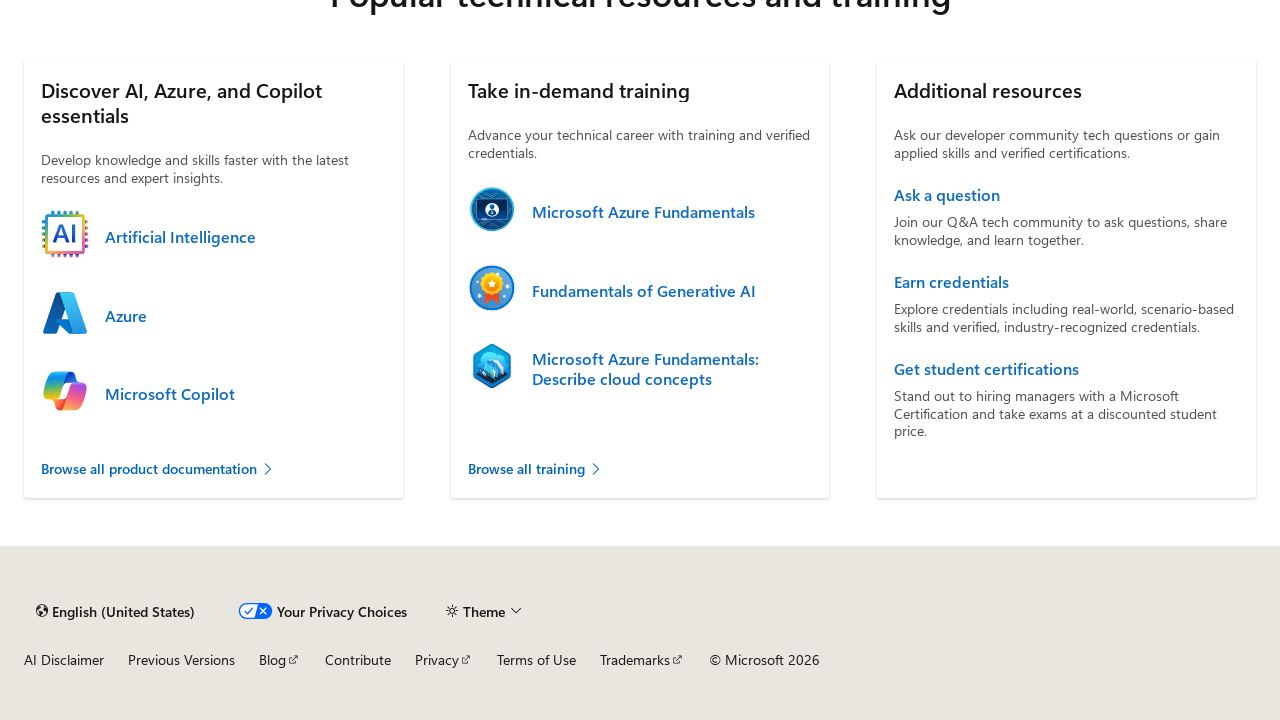

Waited 200ms for dynamic content to load after scroll 3/15
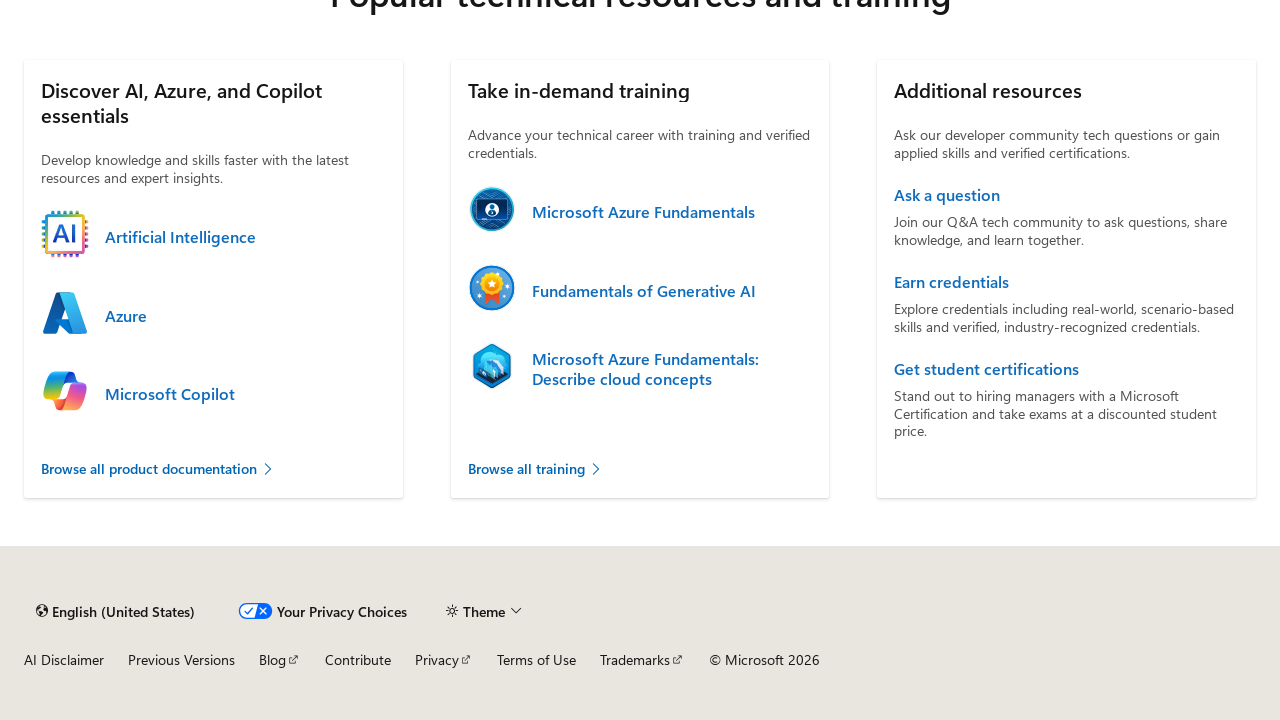

Scrolled down the page (scroll iteration 4/15)
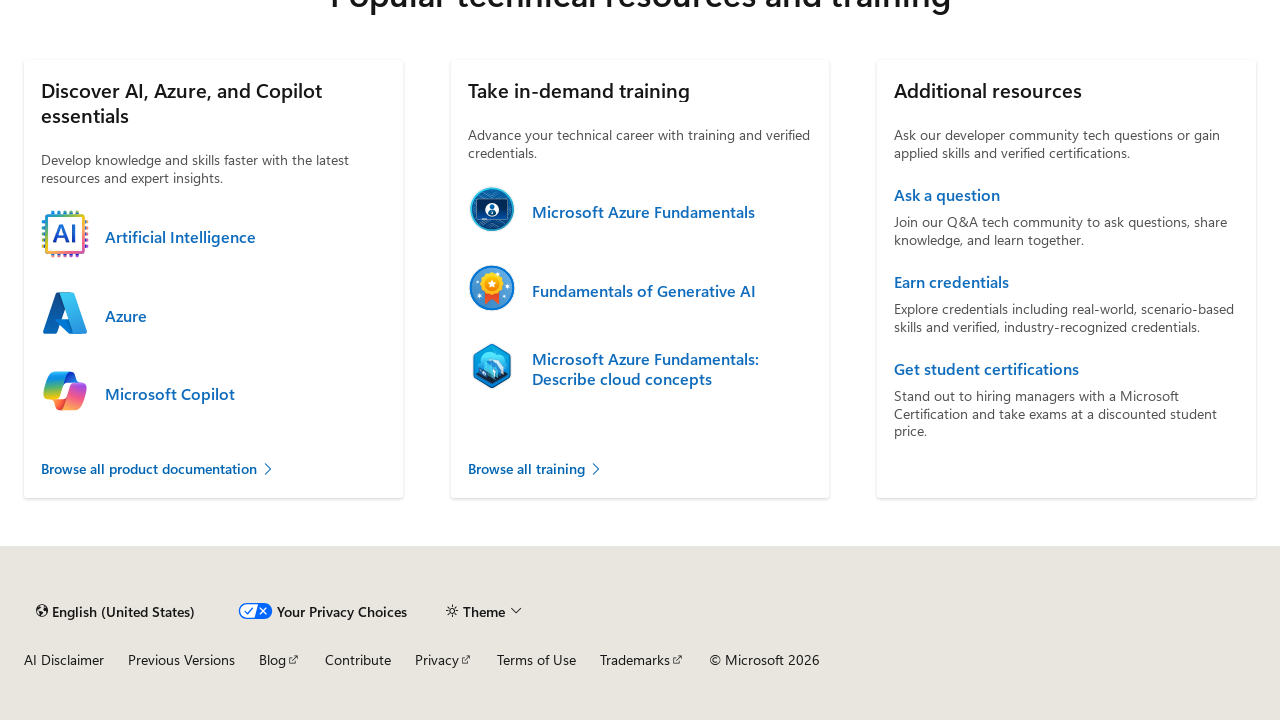

Waited 200ms for dynamic content to load after scroll 4/15
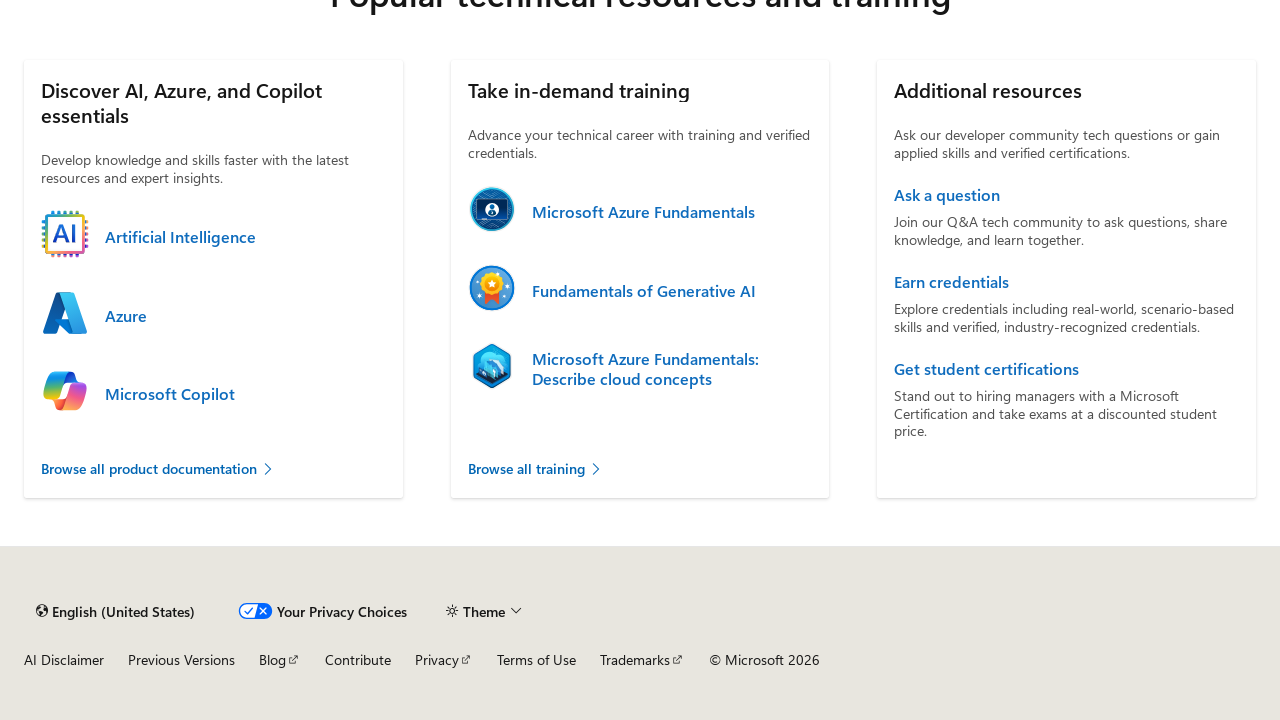

Scrolled down the page (scroll iteration 5/15)
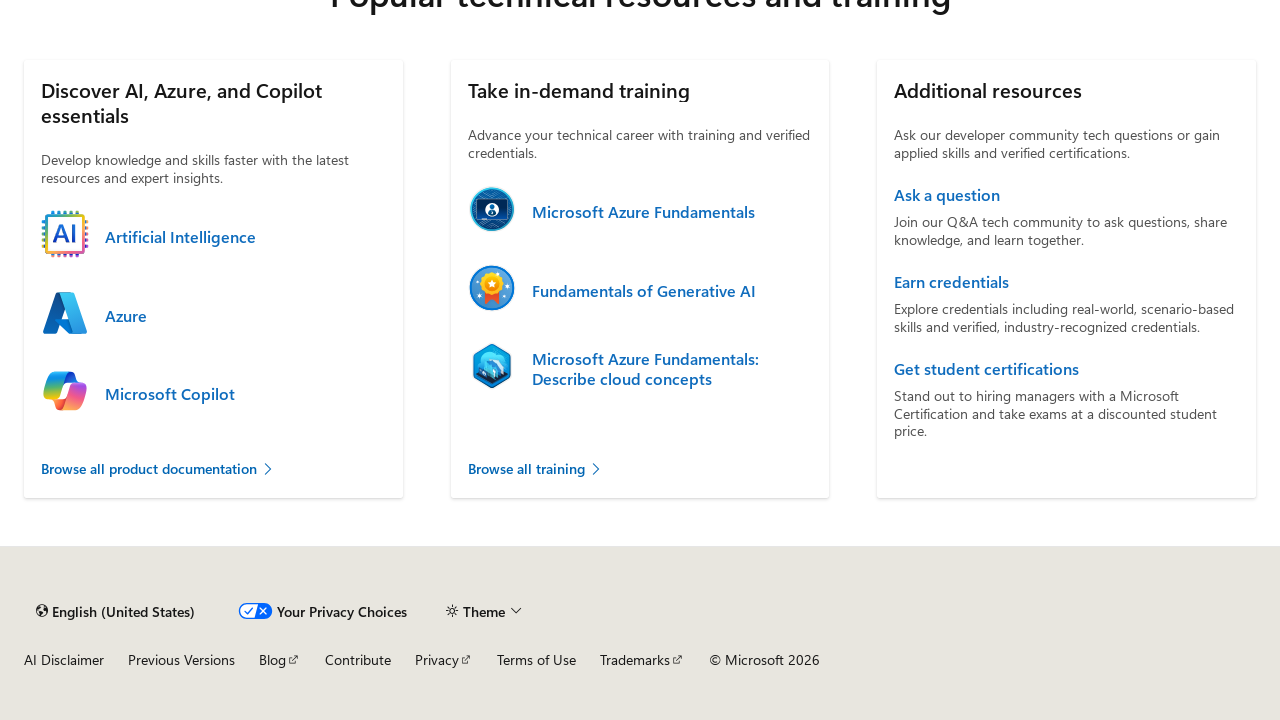

Waited 200ms for dynamic content to load after scroll 5/15
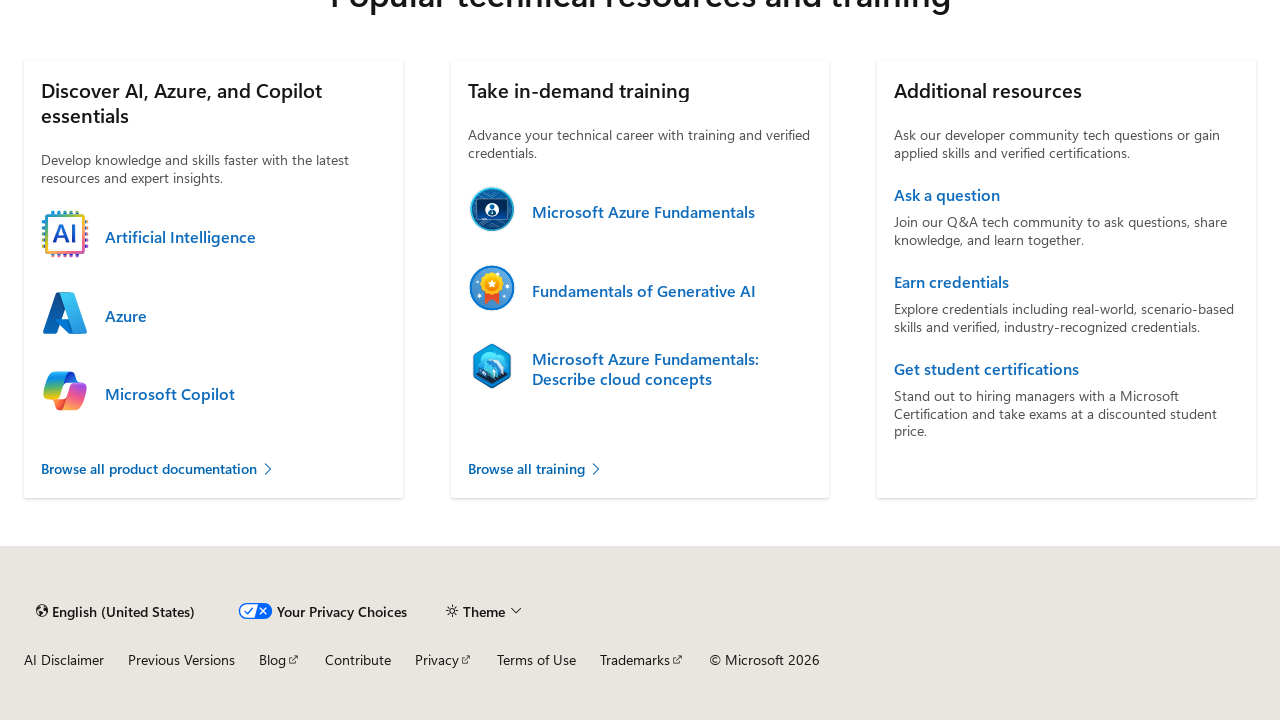

Scrolled down the page (scroll iteration 6/15)
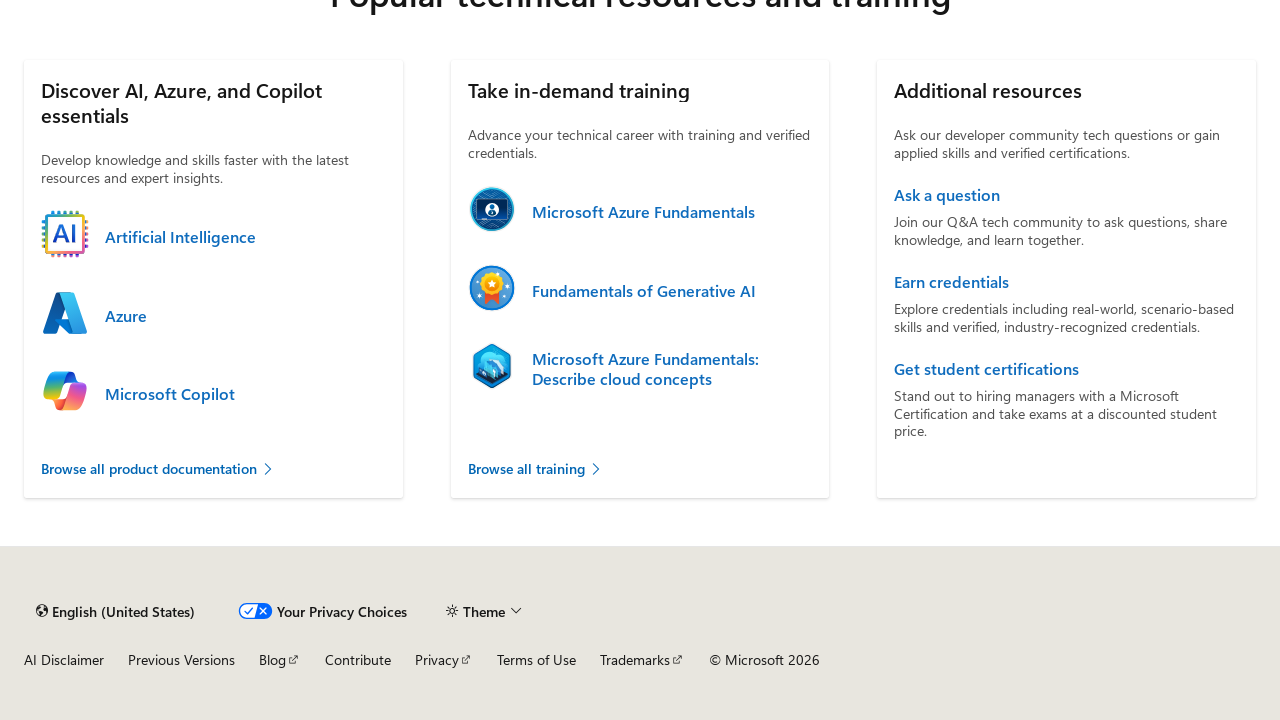

Waited 200ms for dynamic content to load after scroll 6/15
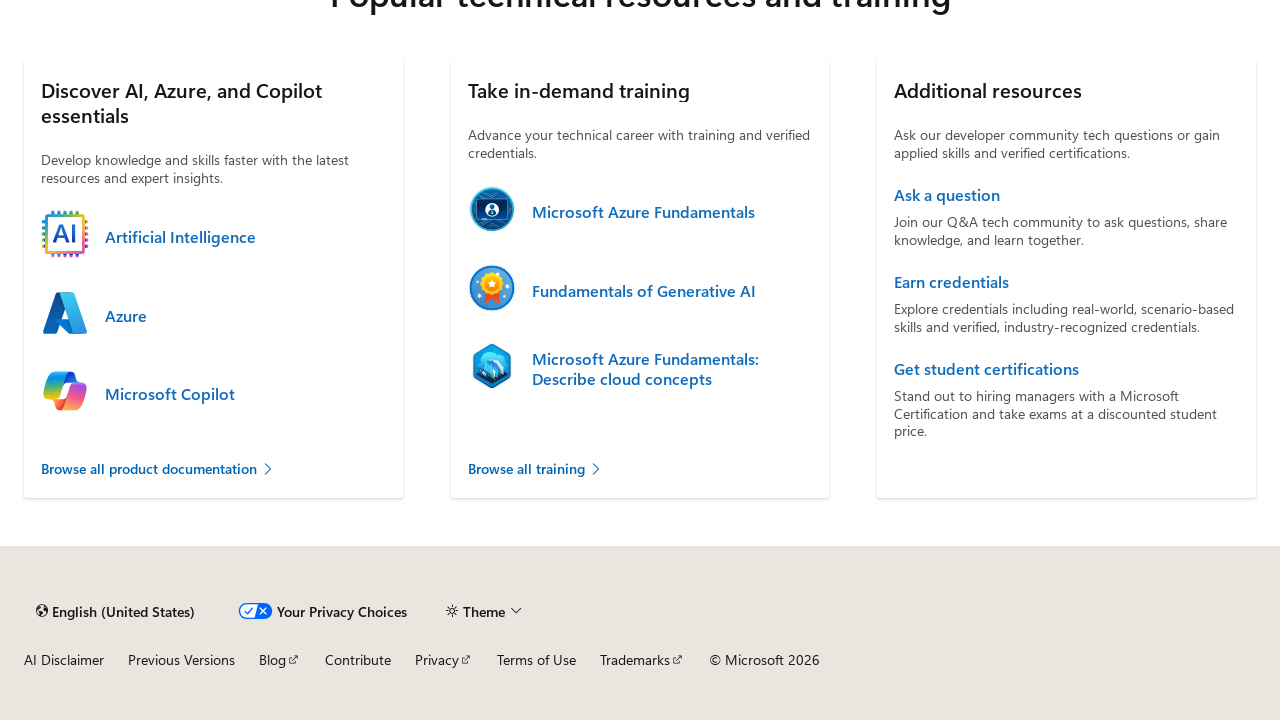

Scrolled down the page (scroll iteration 7/15)
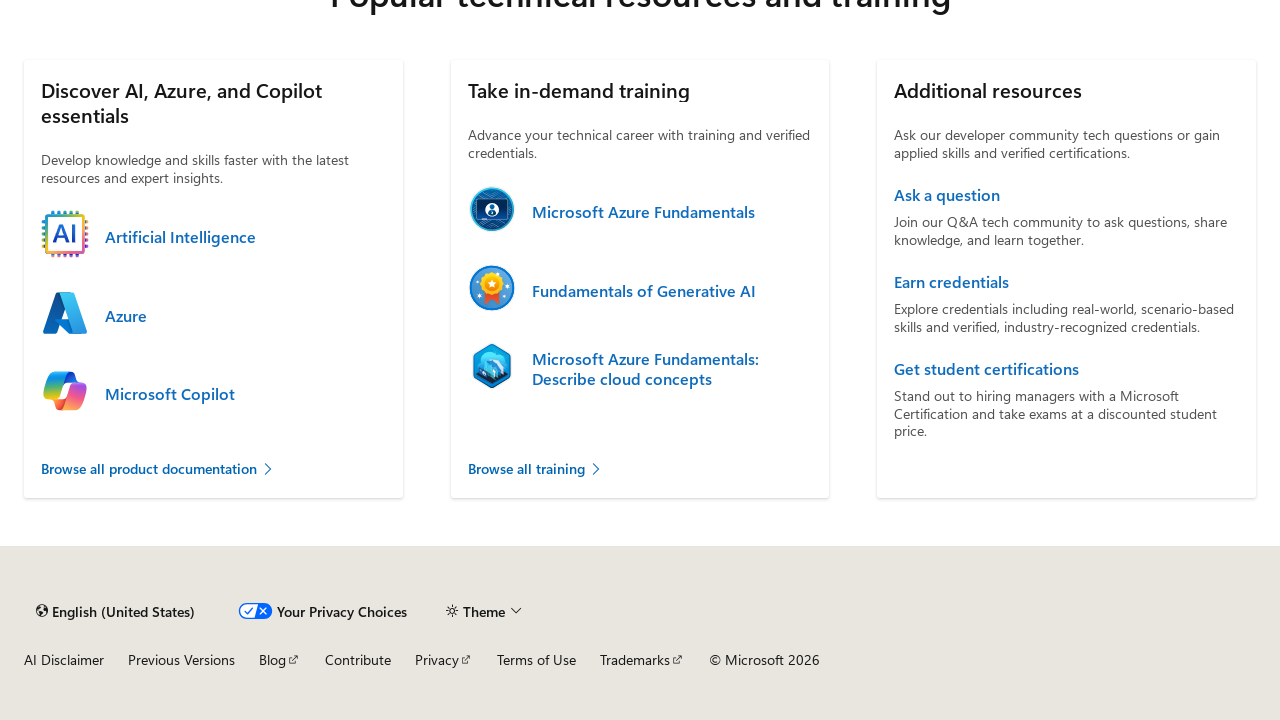

Waited 200ms for dynamic content to load after scroll 7/15
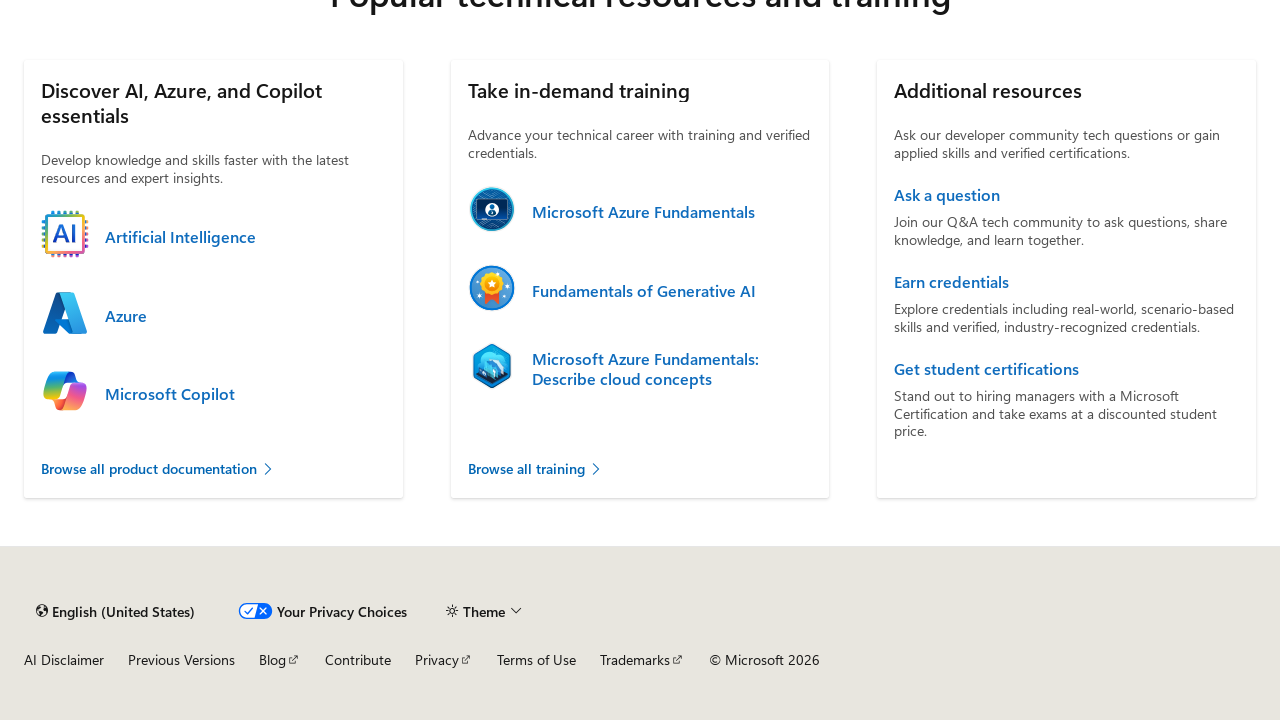

Scrolled down the page (scroll iteration 8/15)
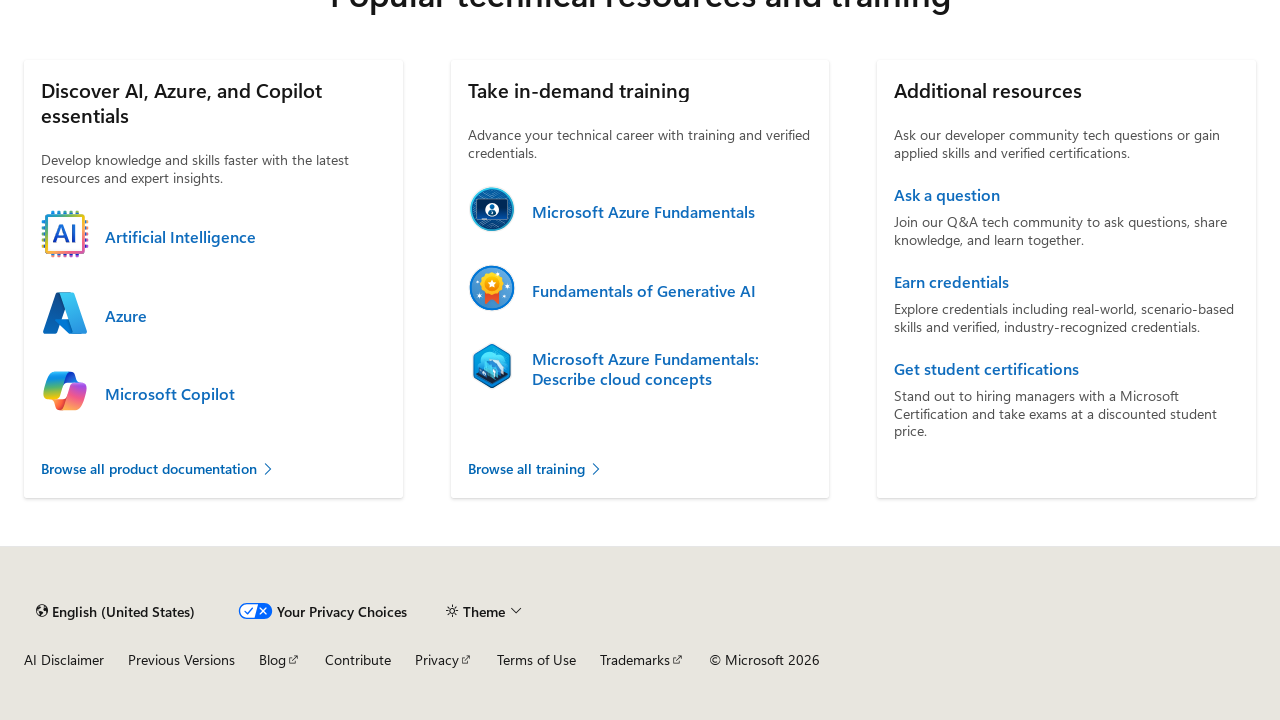

Waited 200ms for dynamic content to load after scroll 8/15
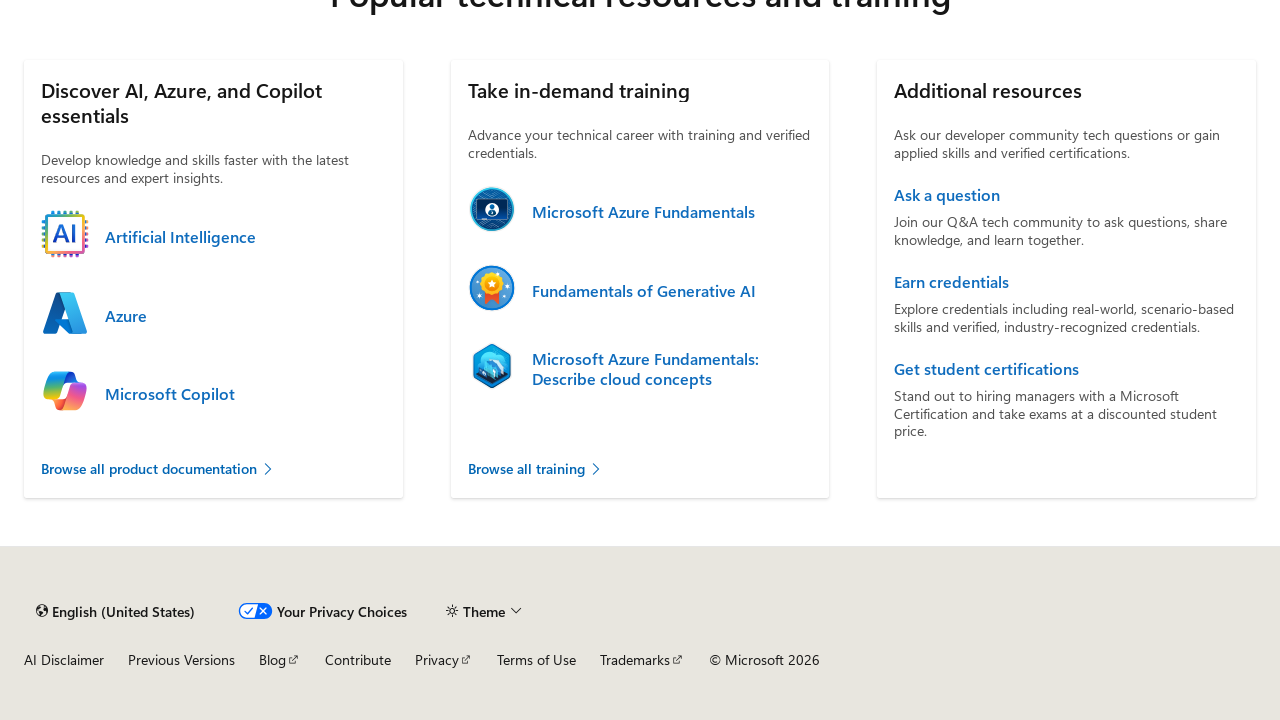

Scrolled down the page (scroll iteration 9/15)
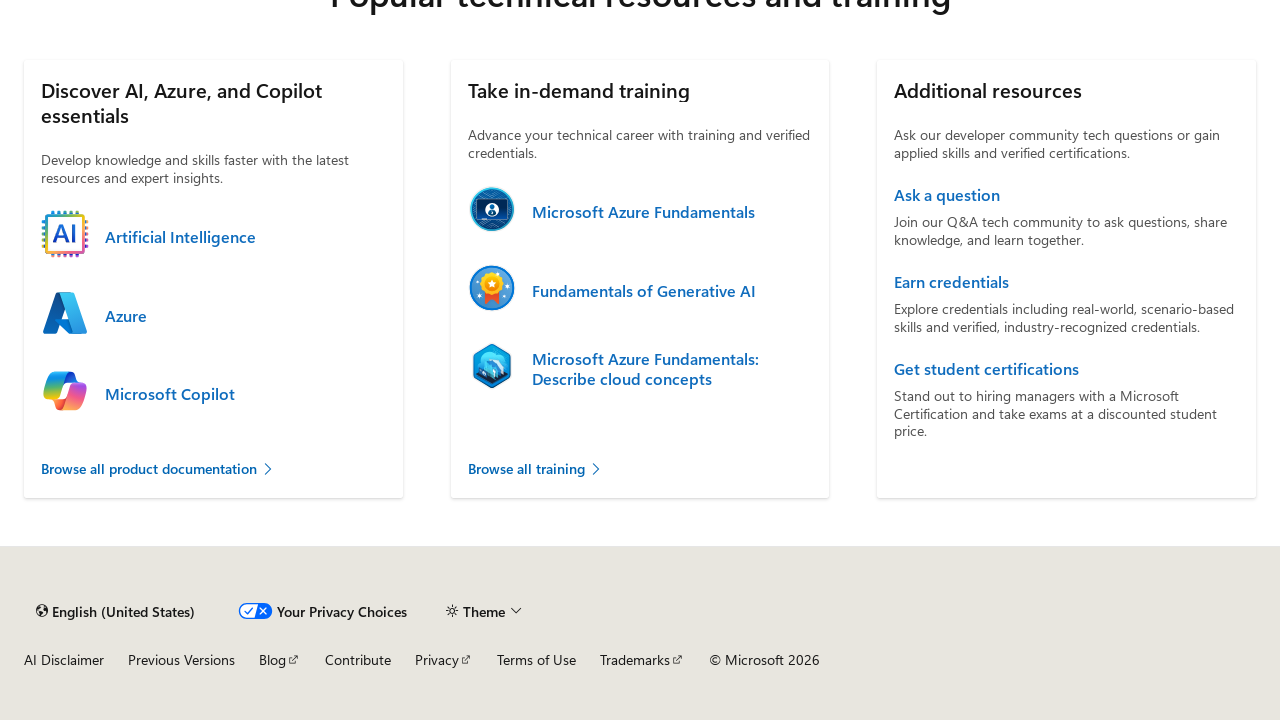

Waited 200ms for dynamic content to load after scroll 9/15
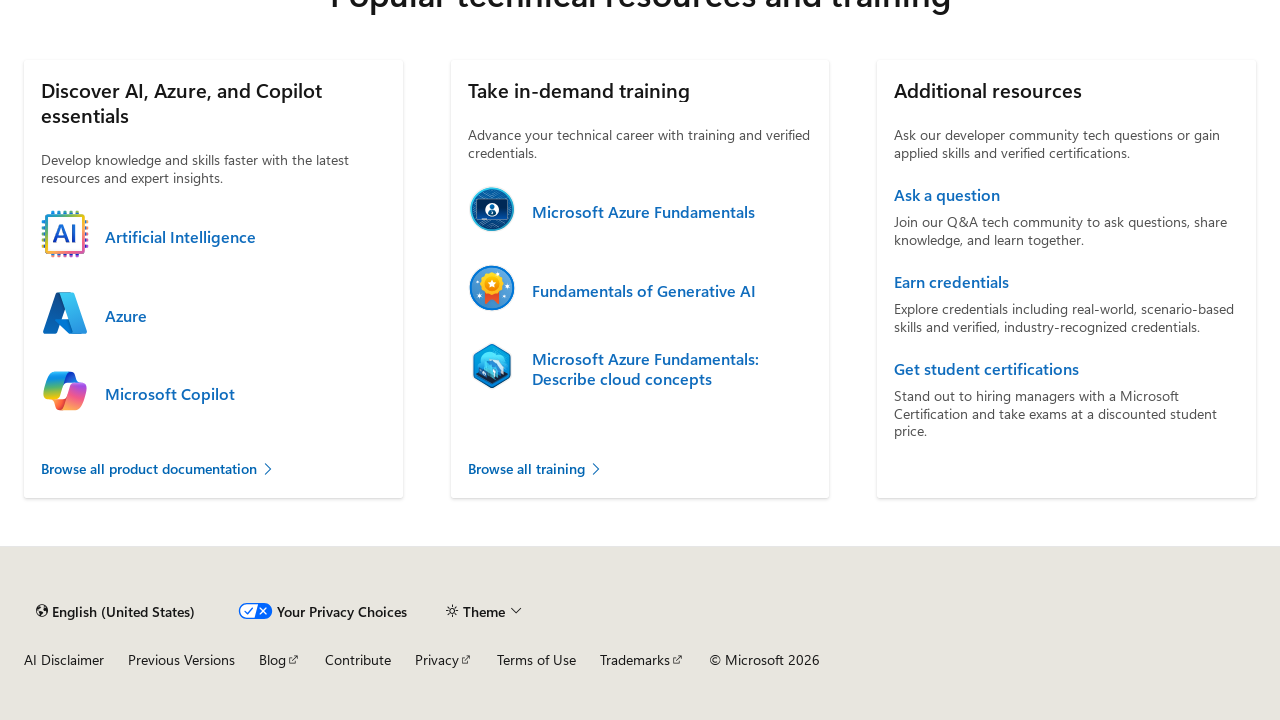

Scrolled down the page (scroll iteration 10/15)
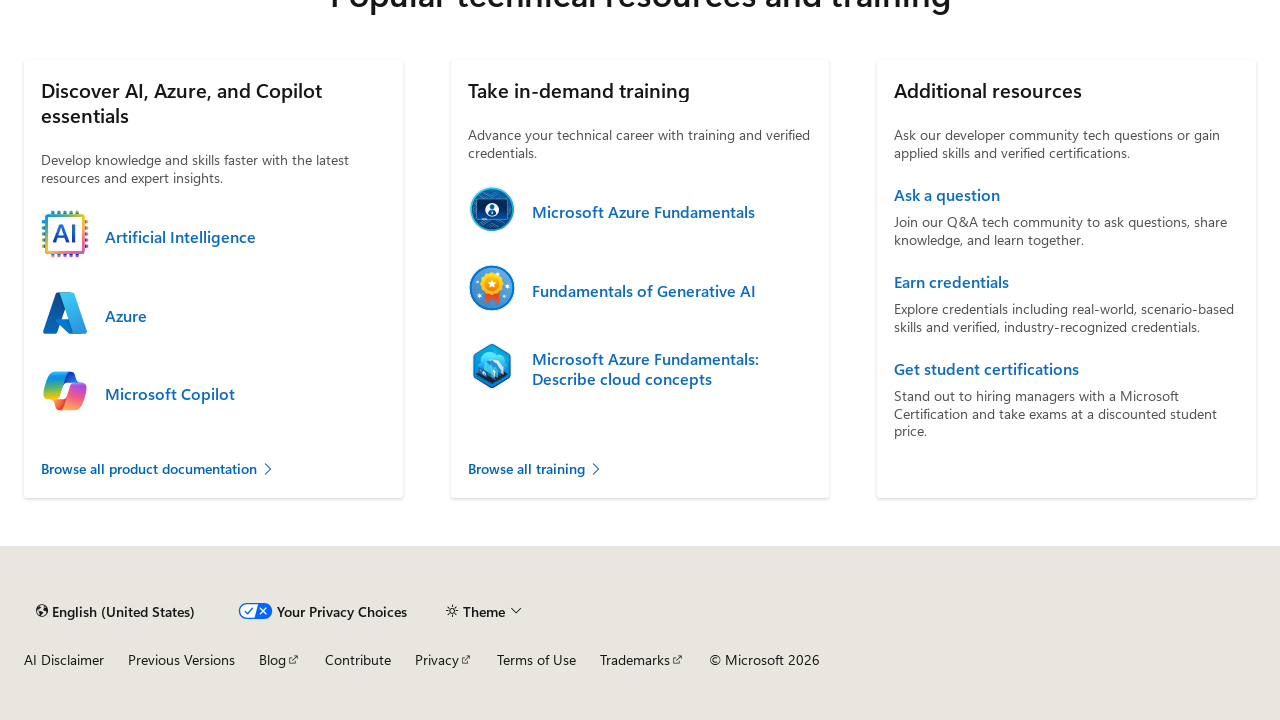

Waited 200ms for dynamic content to load after scroll 10/15
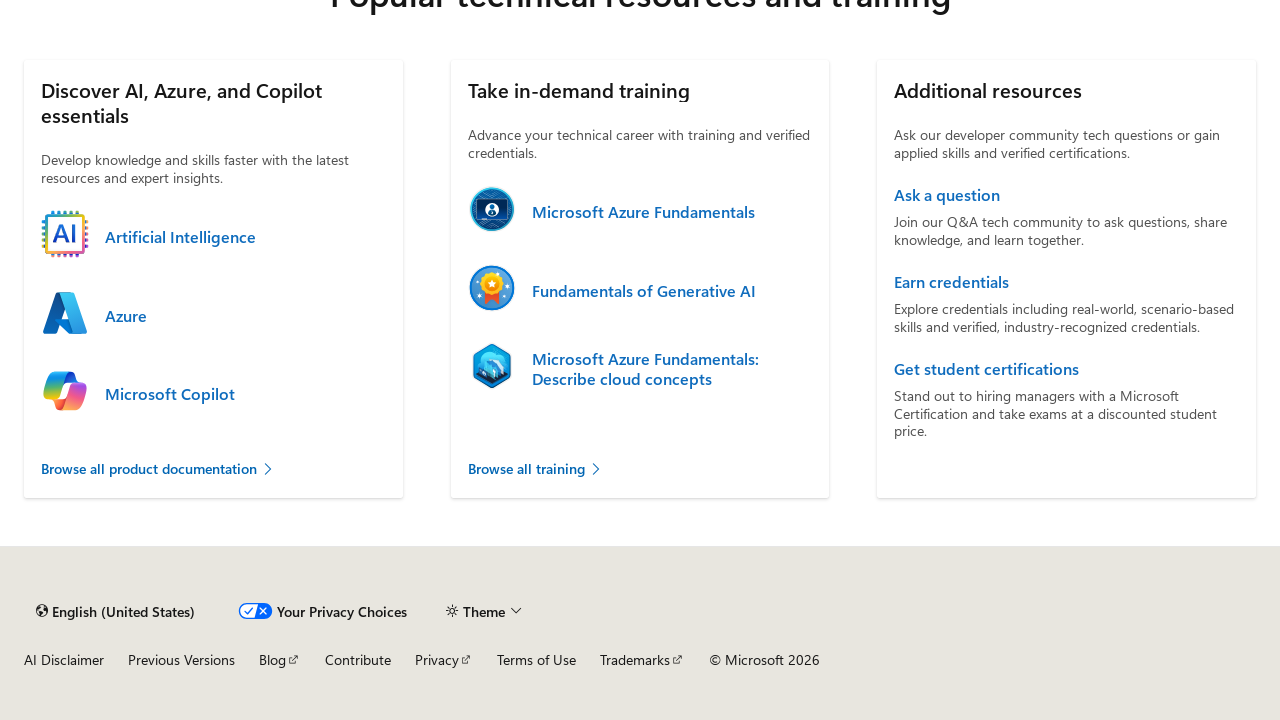

Scrolled down the page (scroll iteration 11/15)
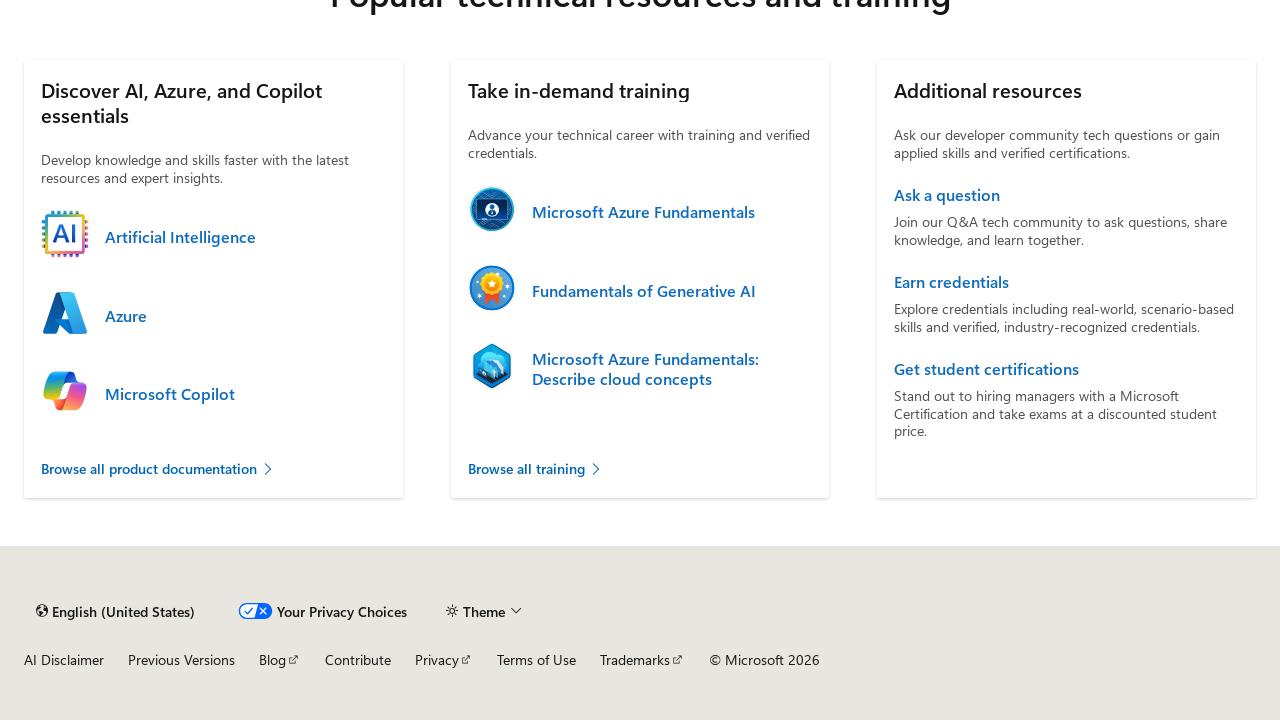

Waited 200ms for dynamic content to load after scroll 11/15
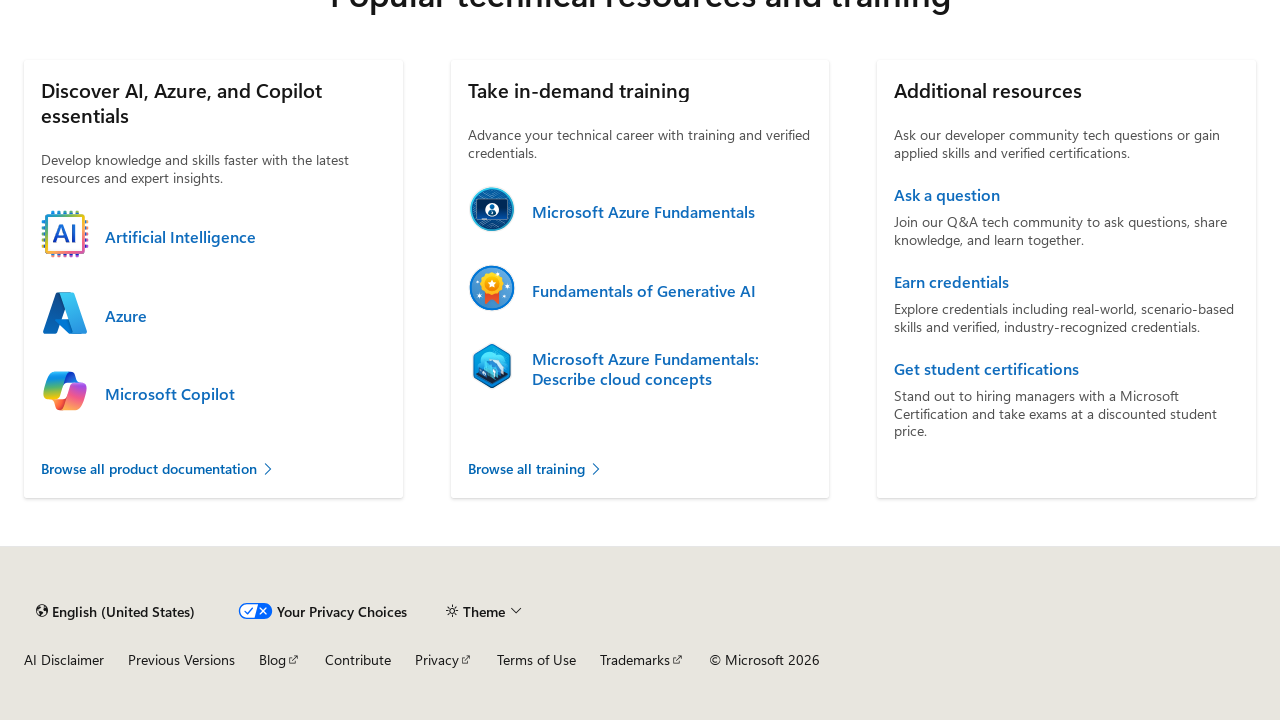

Scrolled down the page (scroll iteration 12/15)
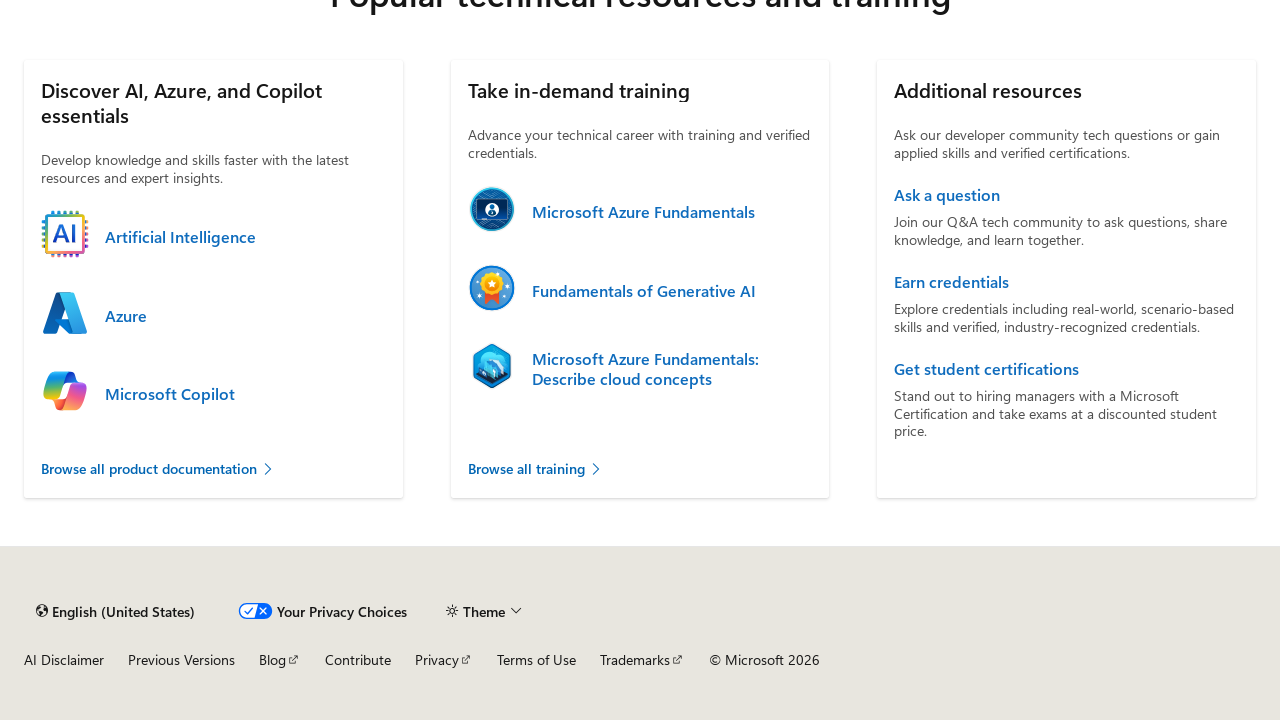

Waited 200ms for dynamic content to load after scroll 12/15
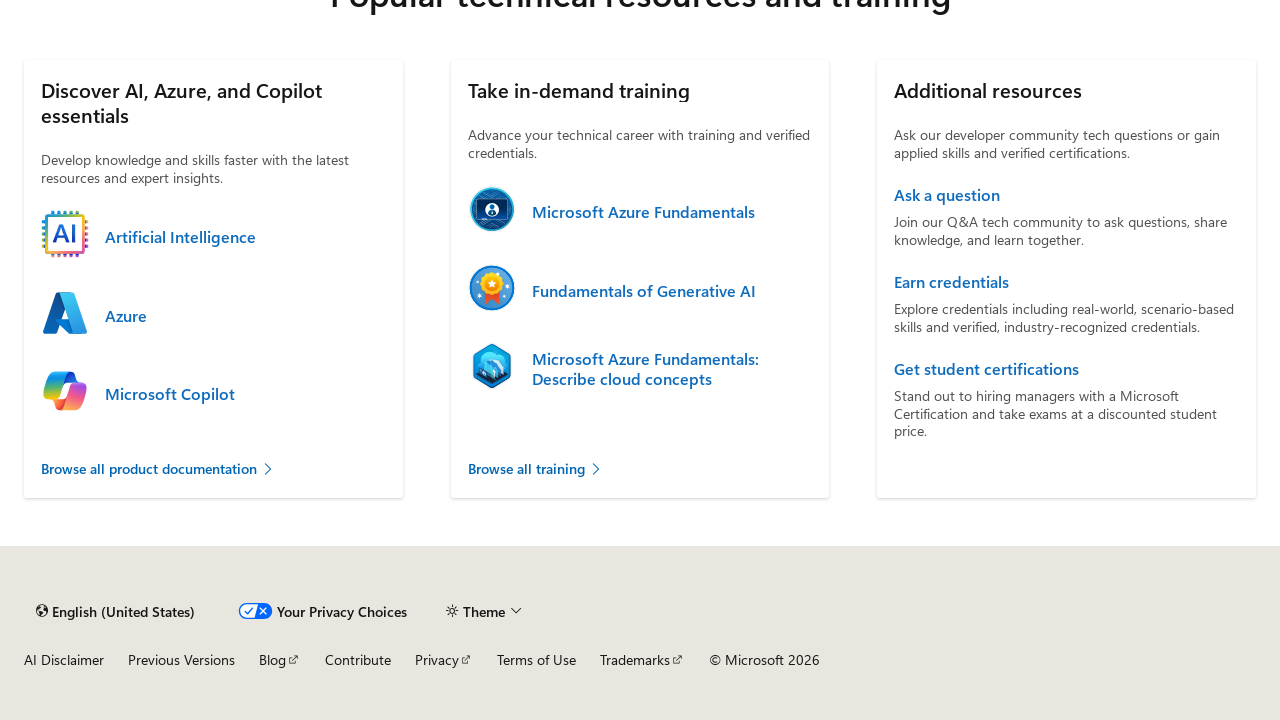

Scrolled down the page (scroll iteration 13/15)
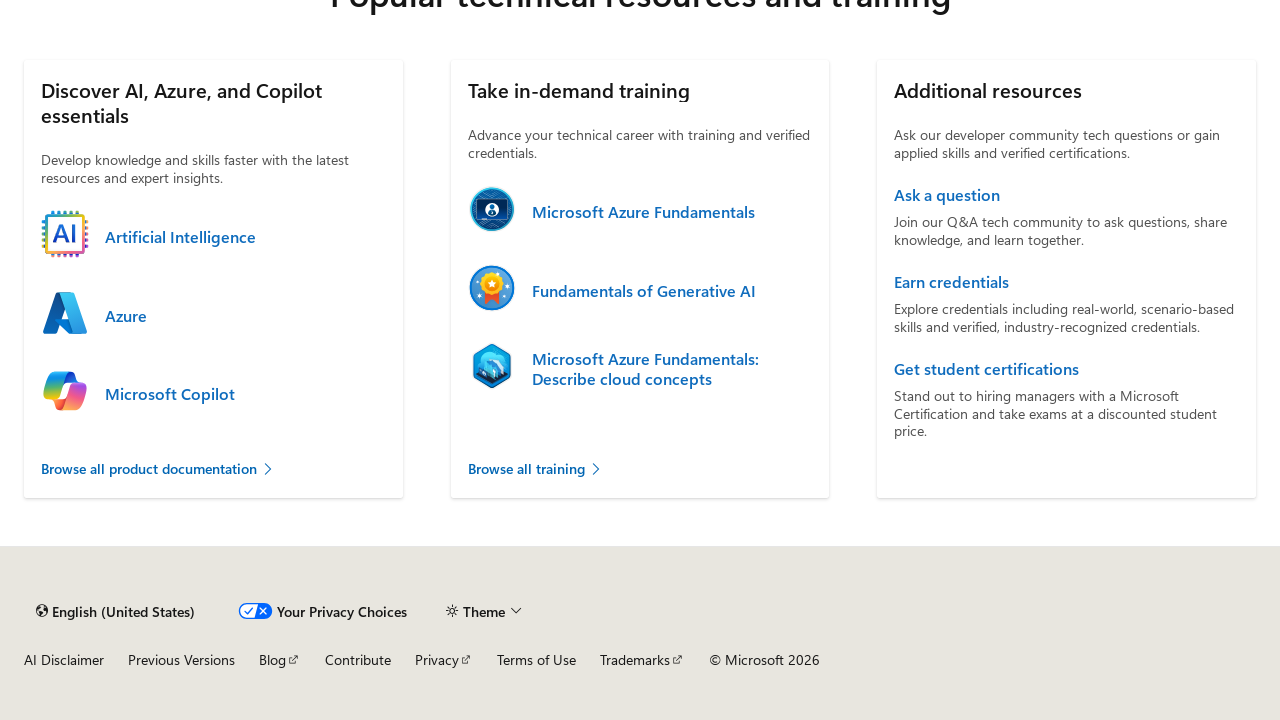

Waited 200ms for dynamic content to load after scroll 13/15
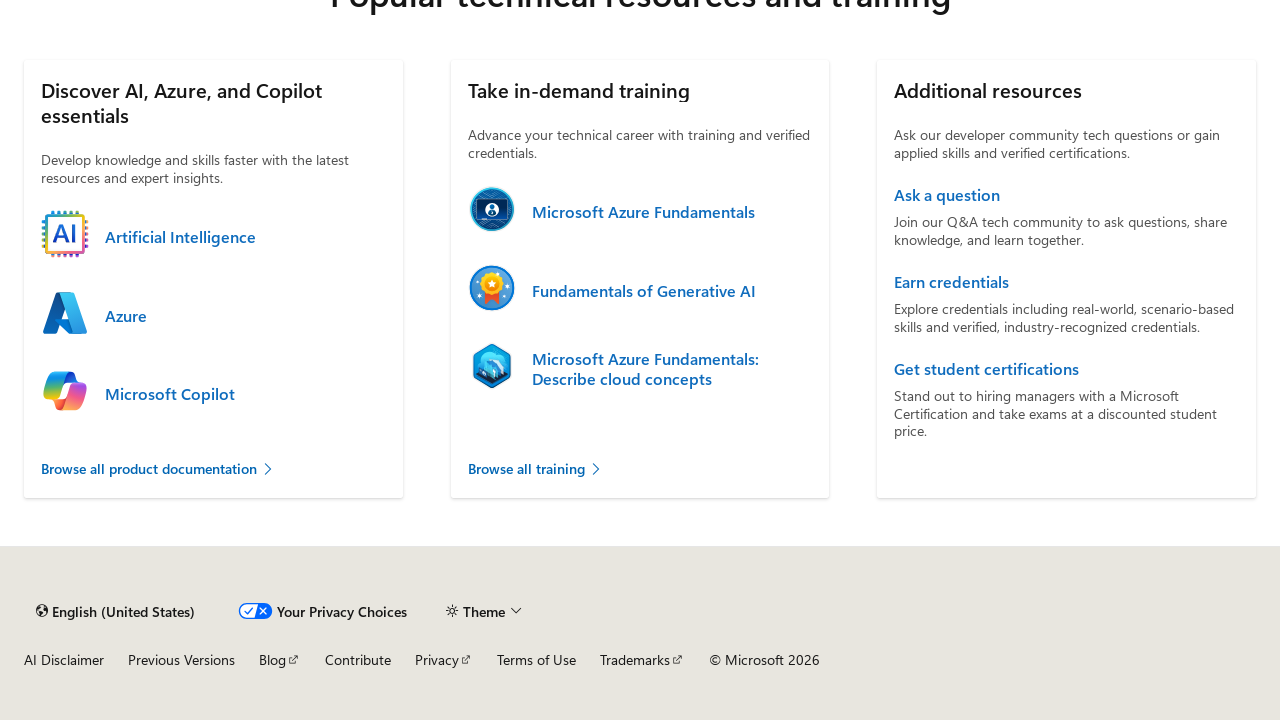

Scrolled down the page (scroll iteration 14/15)
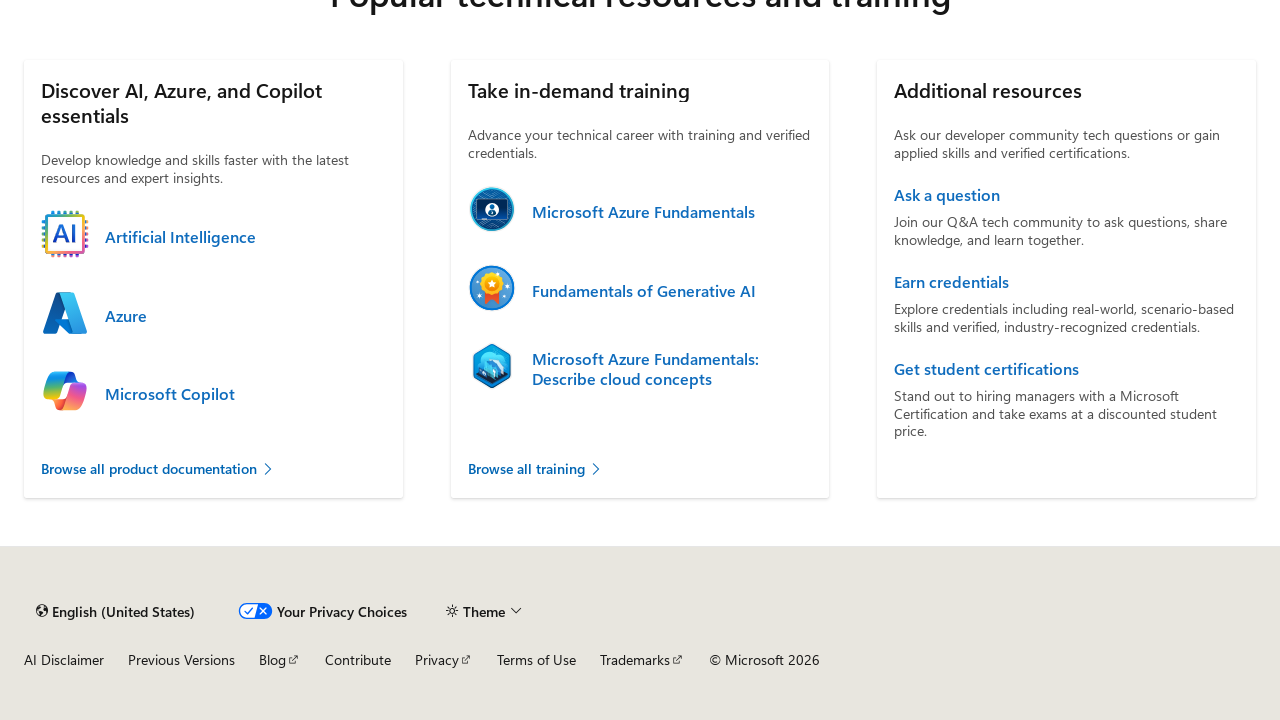

Waited 200ms for dynamic content to load after scroll 14/15
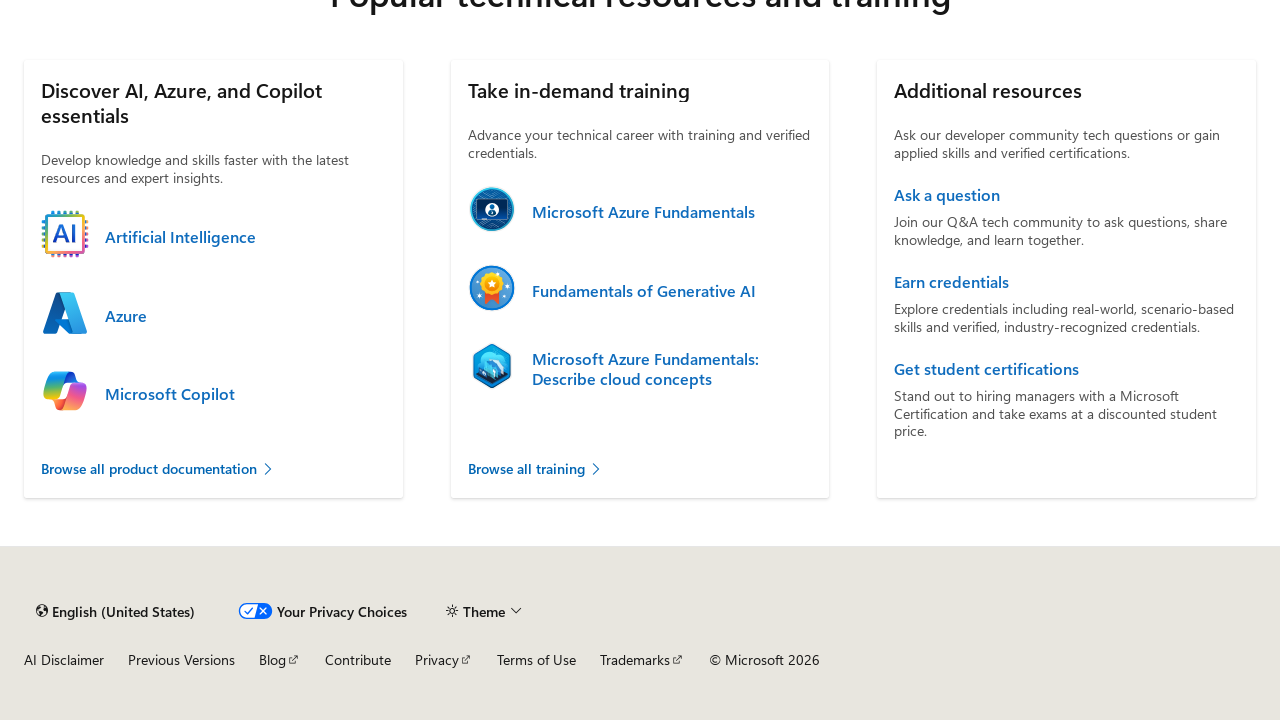

Scrolled down the page (scroll iteration 15/15)
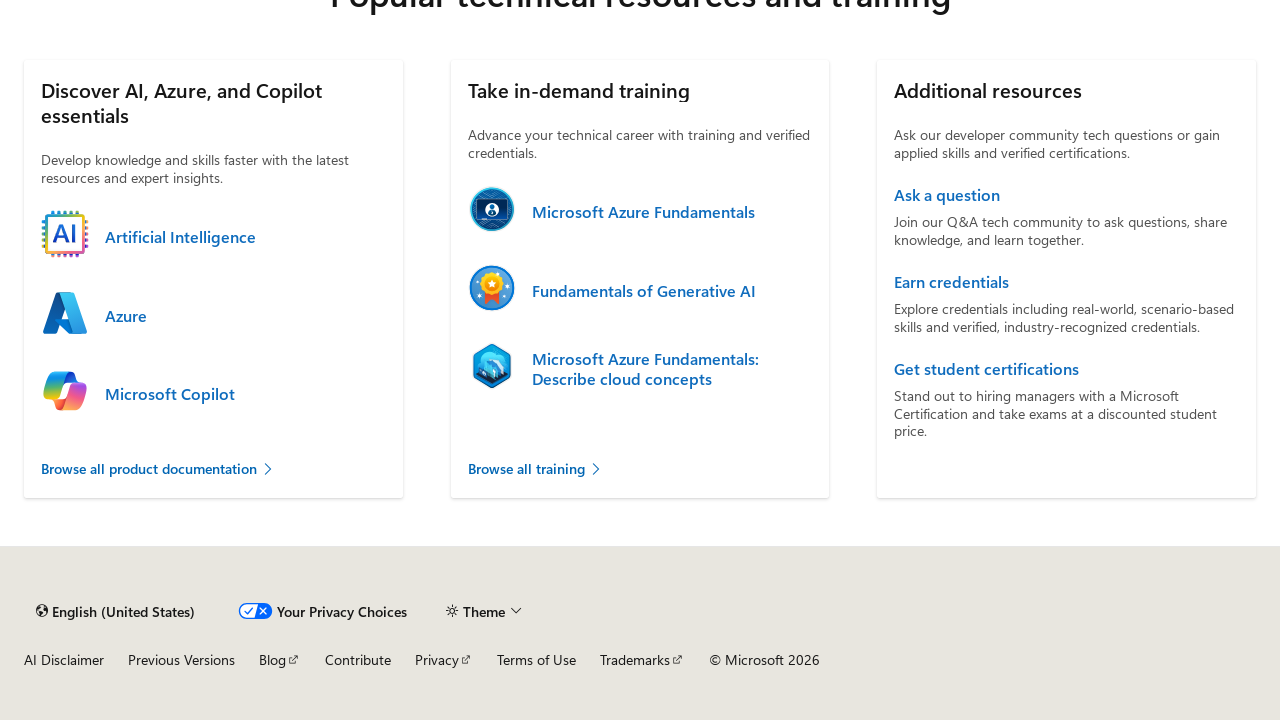

Waited 200ms for dynamic content to load after scroll 15/15
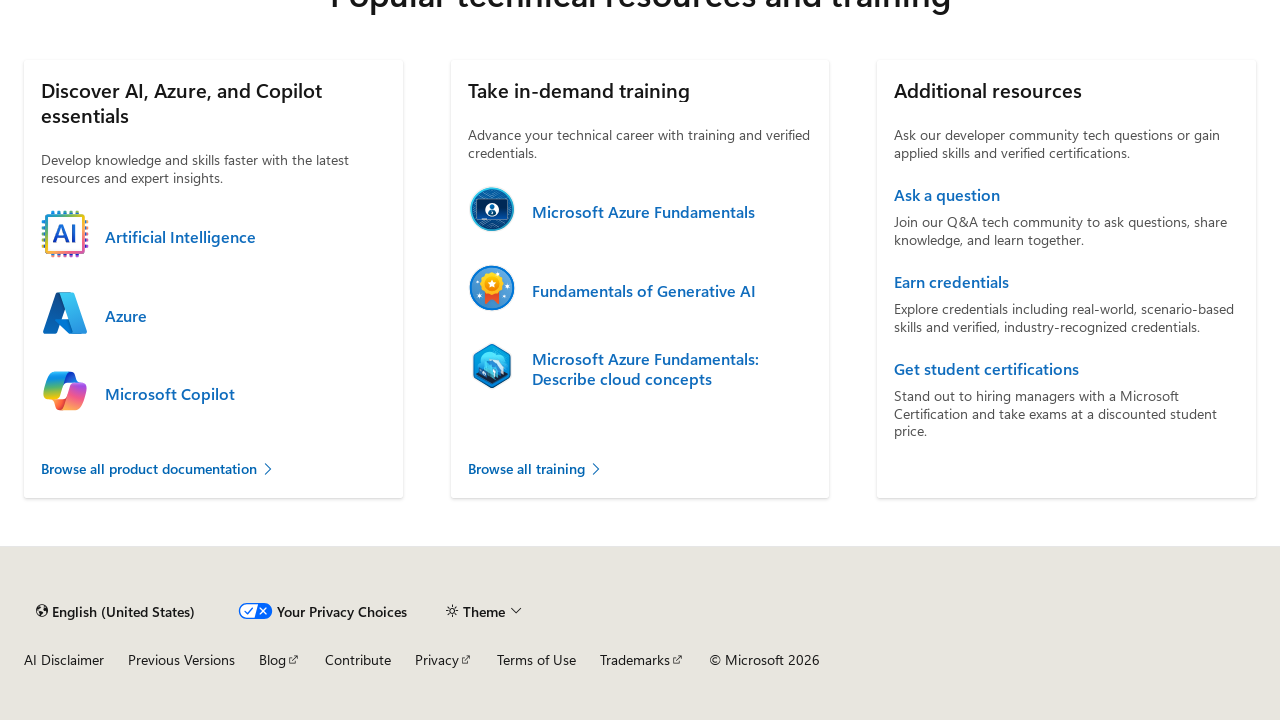

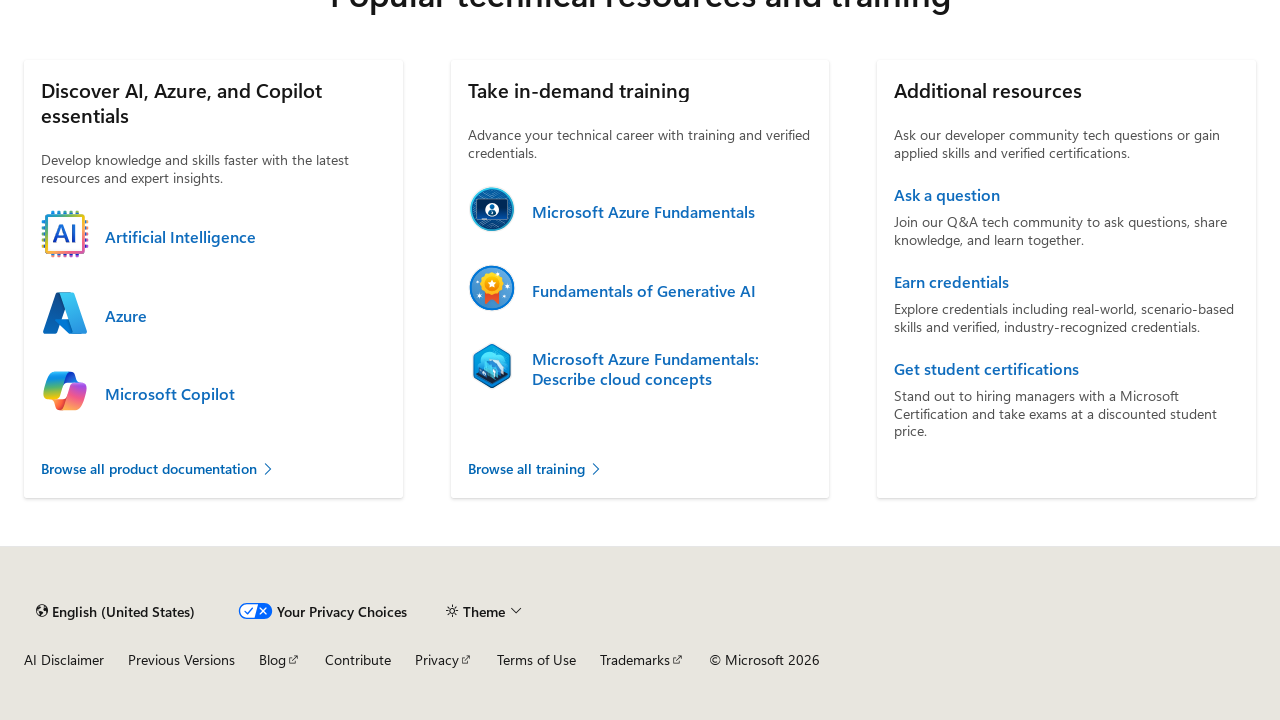